Tests navigation by sorting a table, navigating to another page, and using browser back to return.

Starting URL: https://the-internet.herokuapp.com/tables

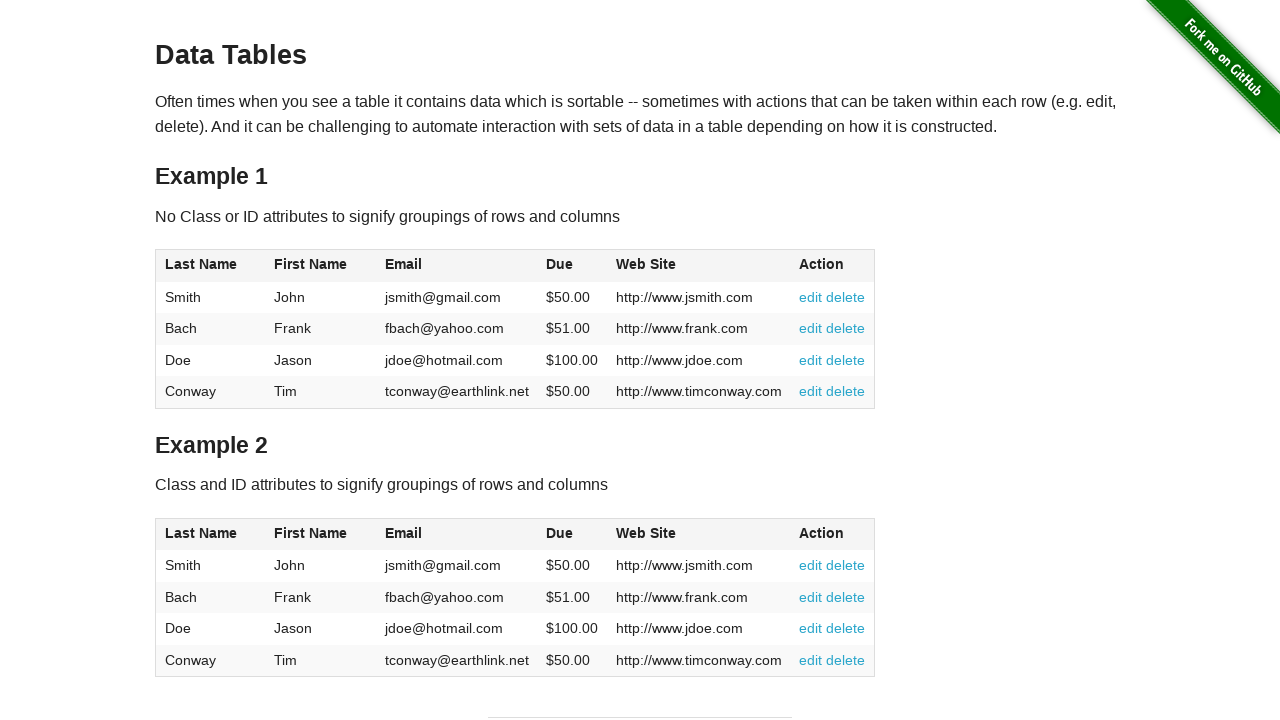

Clicked First Name header to sort table at (321, 266) on xpath=//*[@id='table1']/thead/tr/th[2]
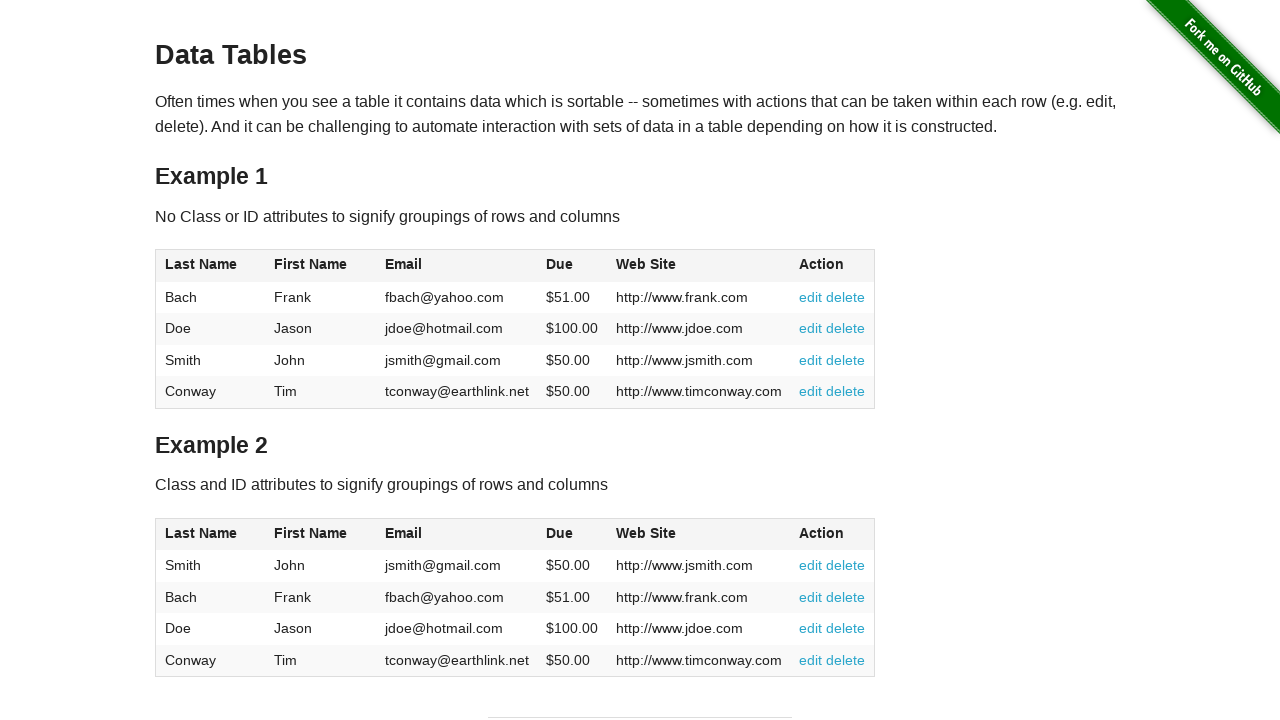

Navigated to checkboxes page
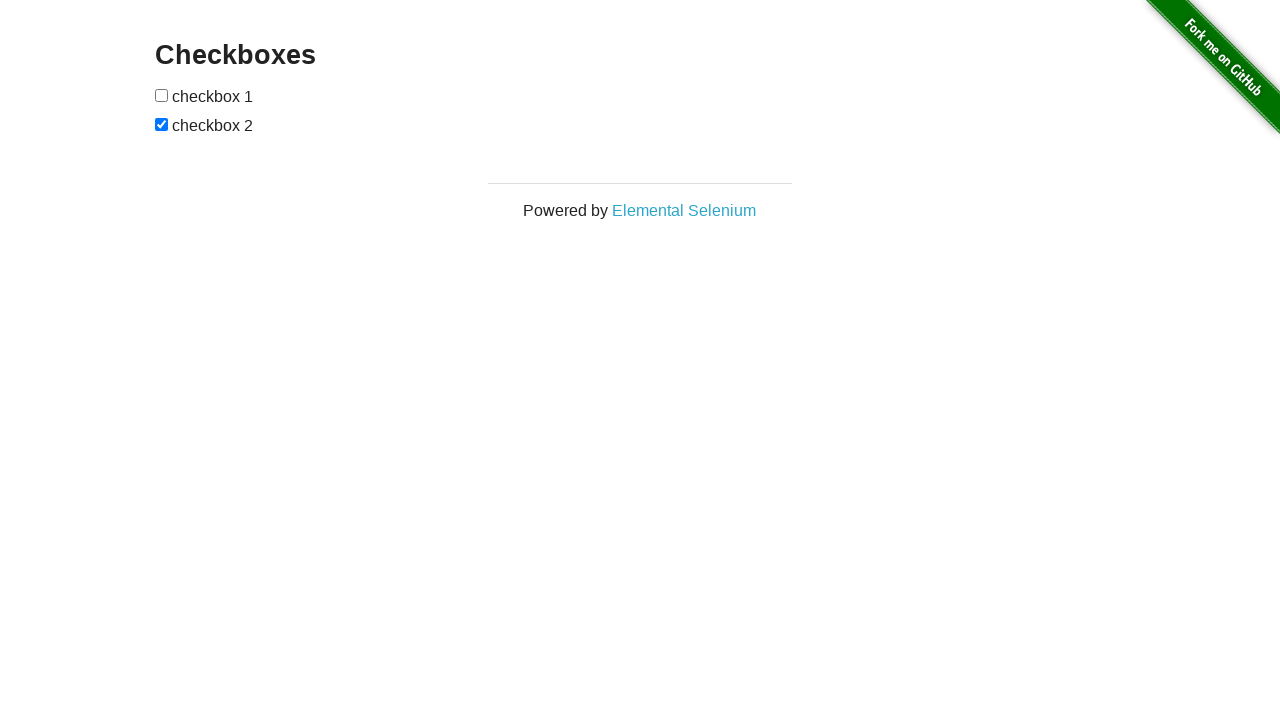

Used browser back button to return to tables page
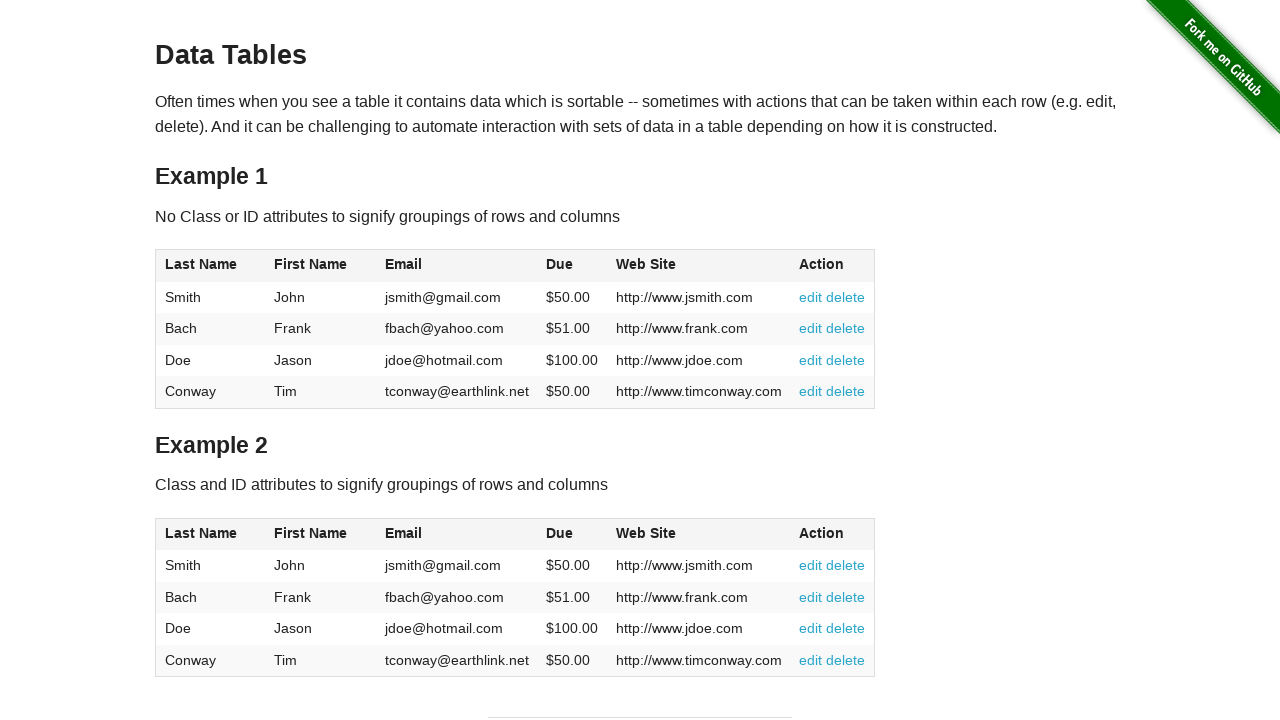

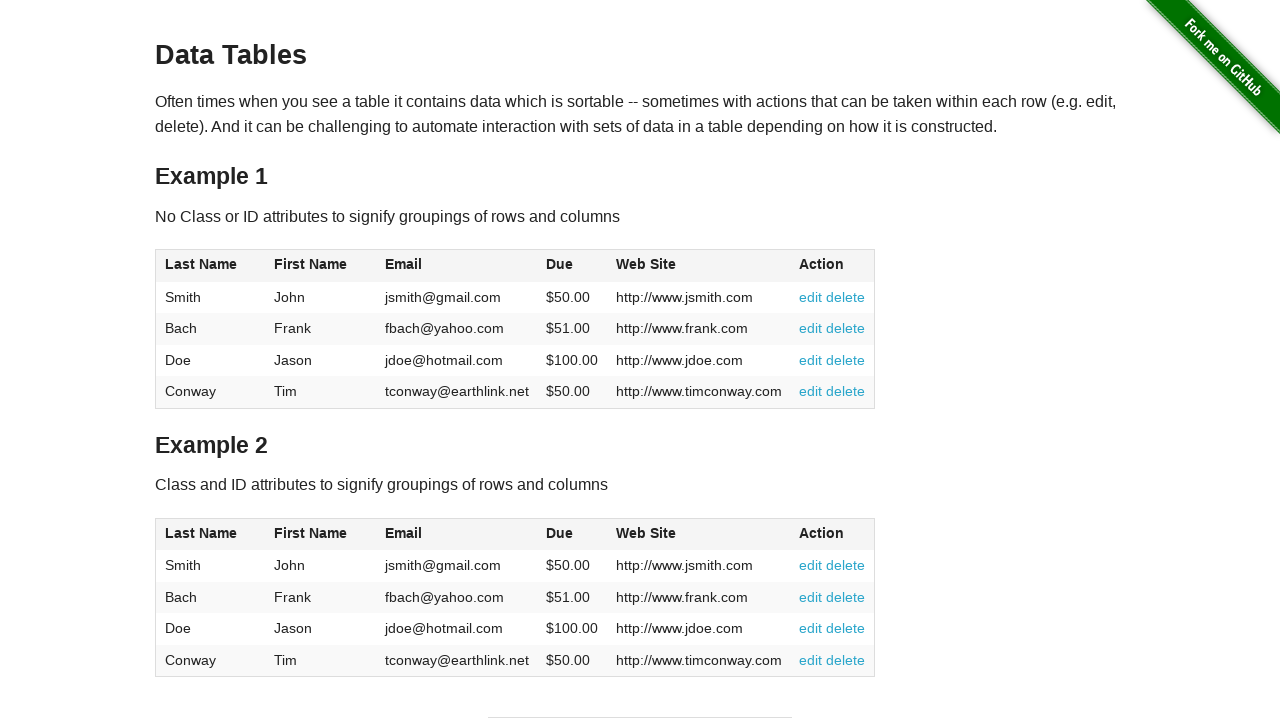